Tests mouse hover functionality on a menu item by moving the cursor to a specific element

Starting URL: https://demoqa.com/menu/

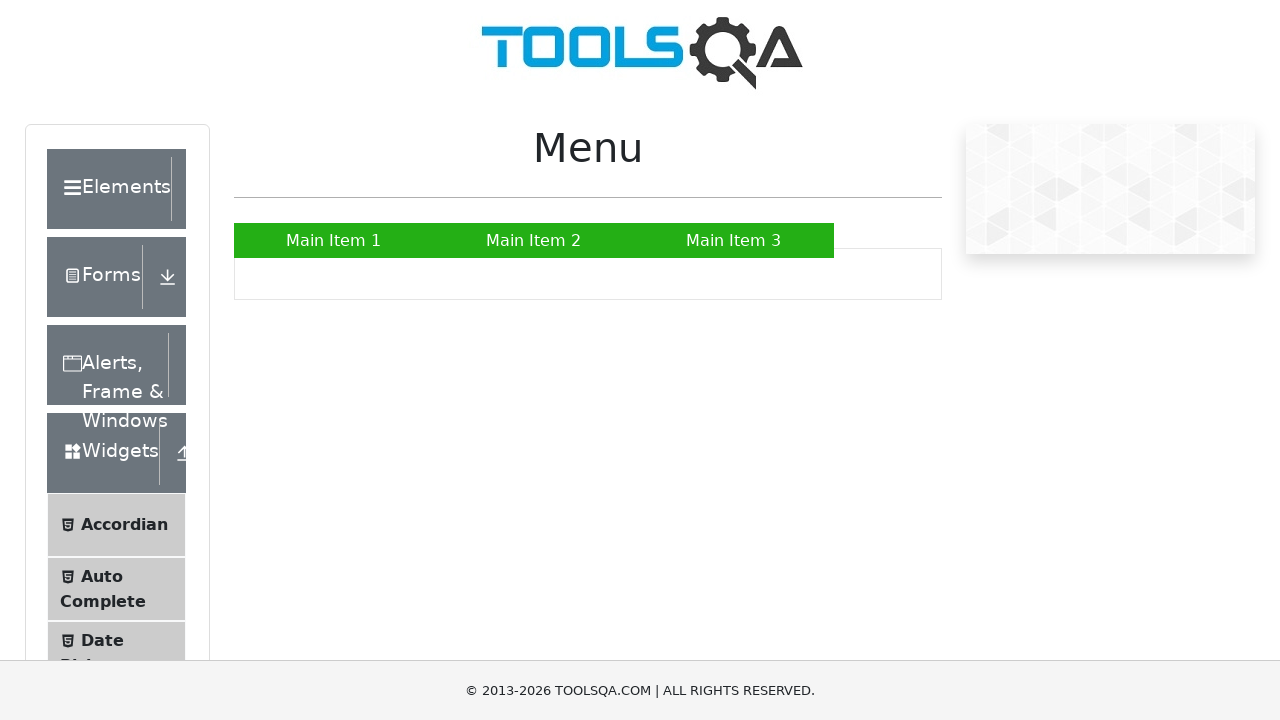

Hovered over 'Main Item 2' menu item to trigger mouse hover functionality at (534, 240) on xpath=//a[normalize-space()='Main Item 2']
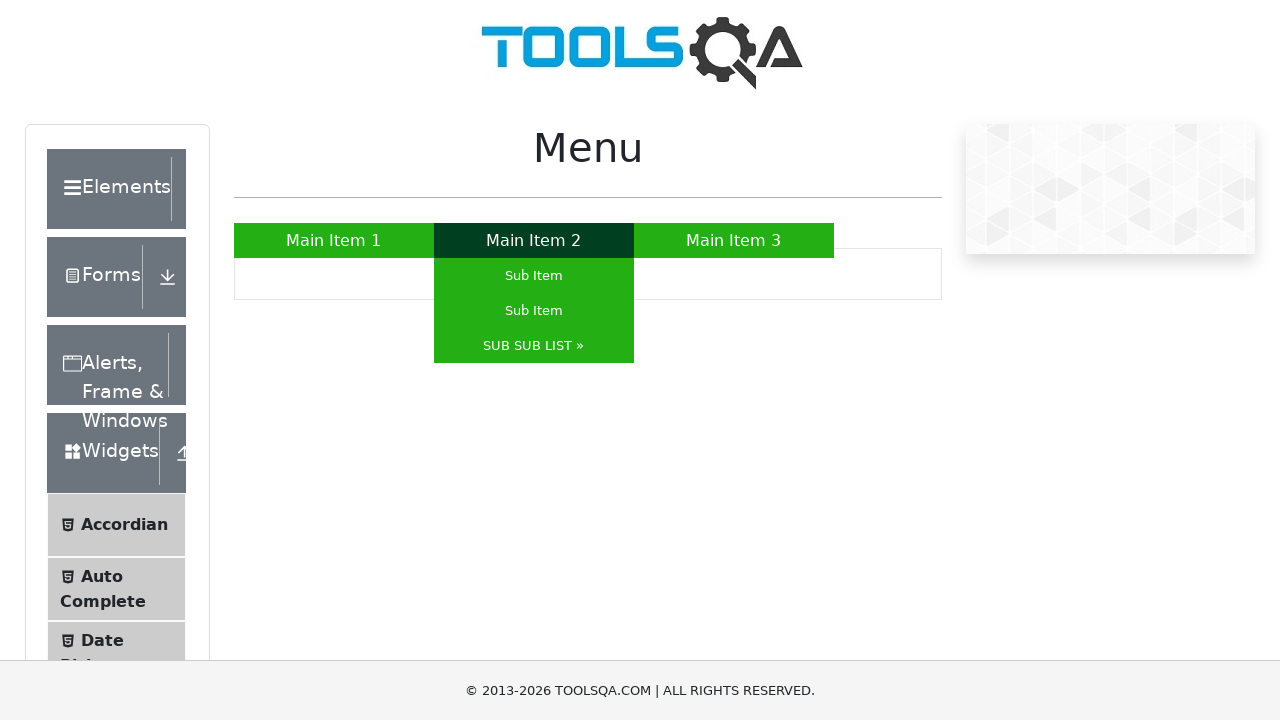

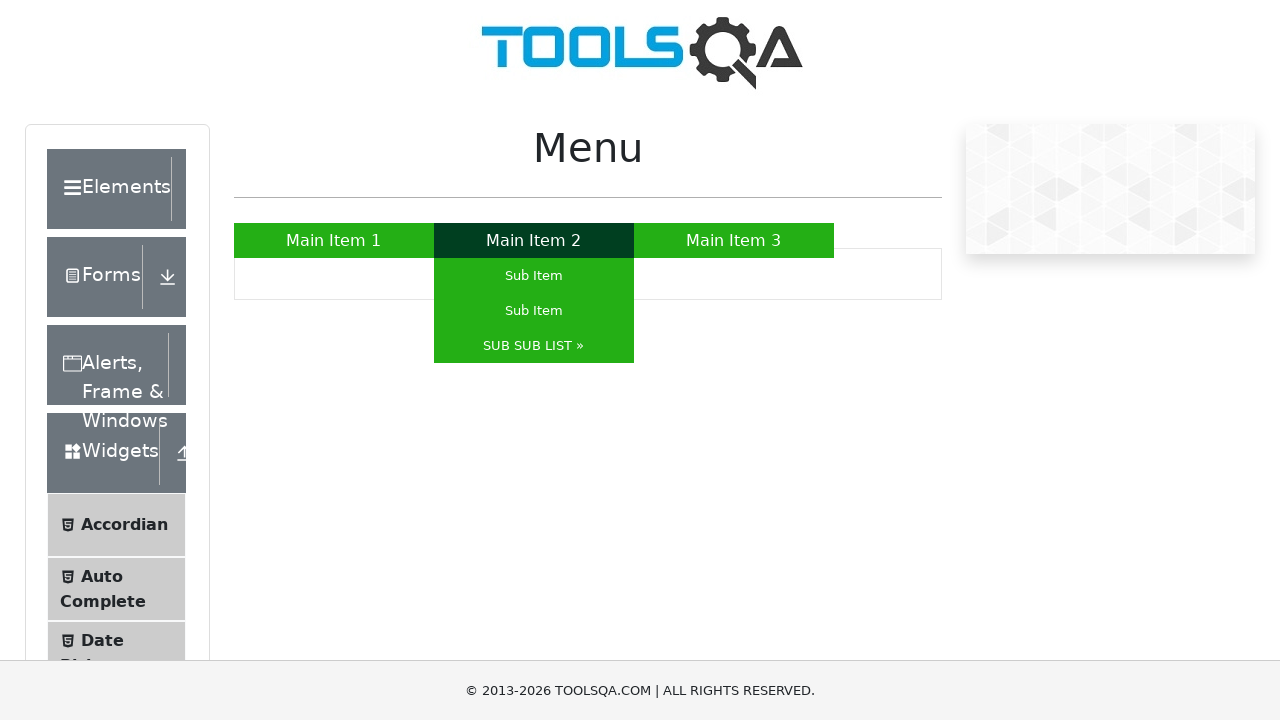